Tests checkbox and radio button selection states by clicking them and verifying their selected status

Starting URL: https://automationfc.github.io/basic-form/index.html

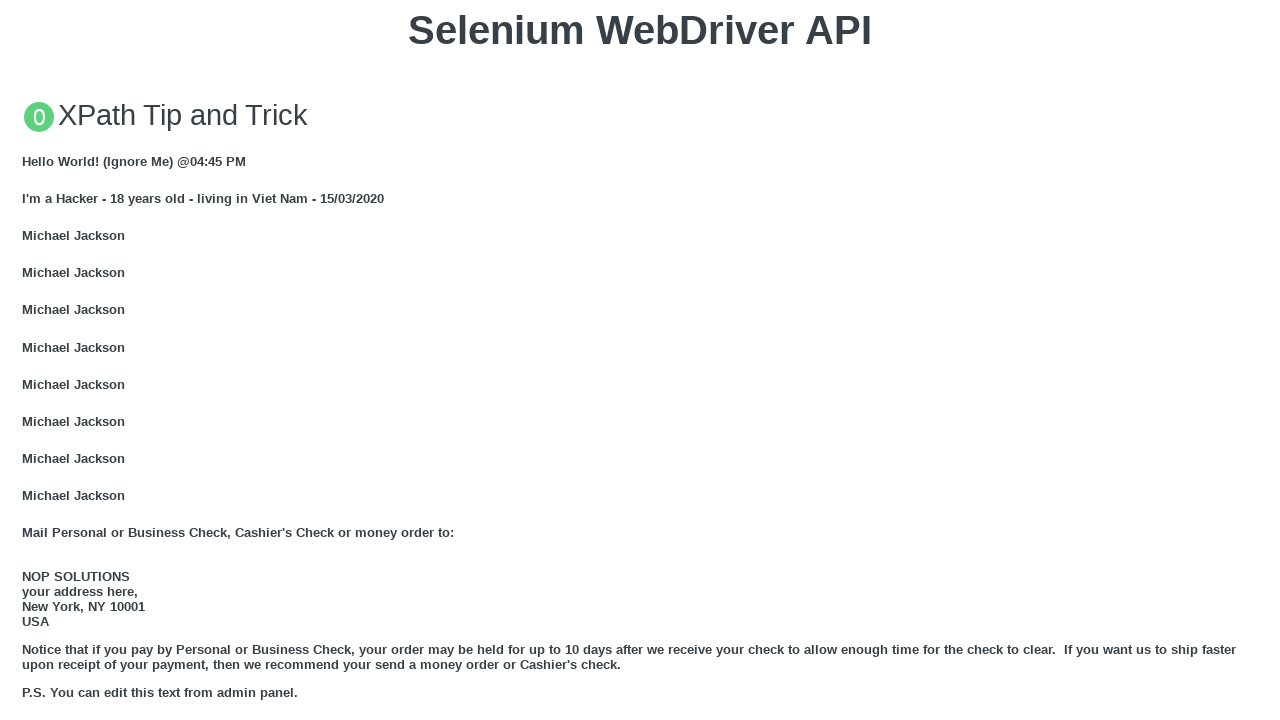

Clicked 'Under 18' radio button at (28, 360) on input#under_18
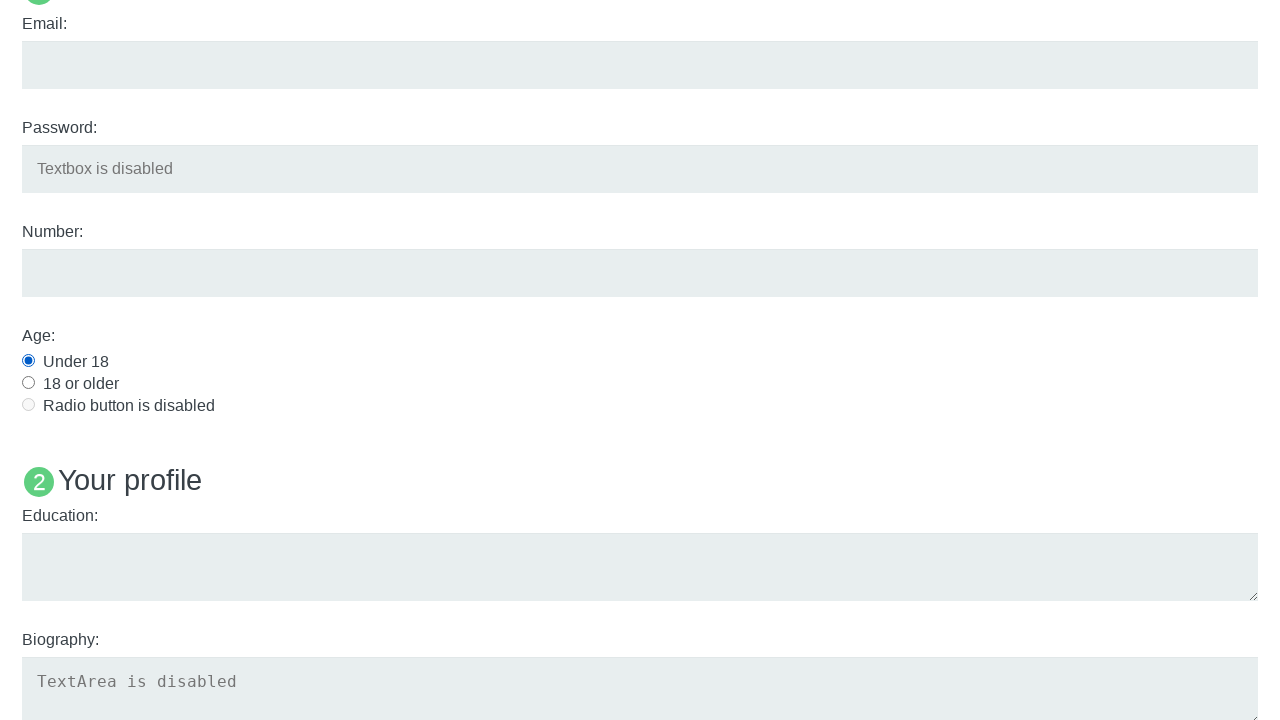

Clicked 'Java' checkbox at (28, 361) on input#java
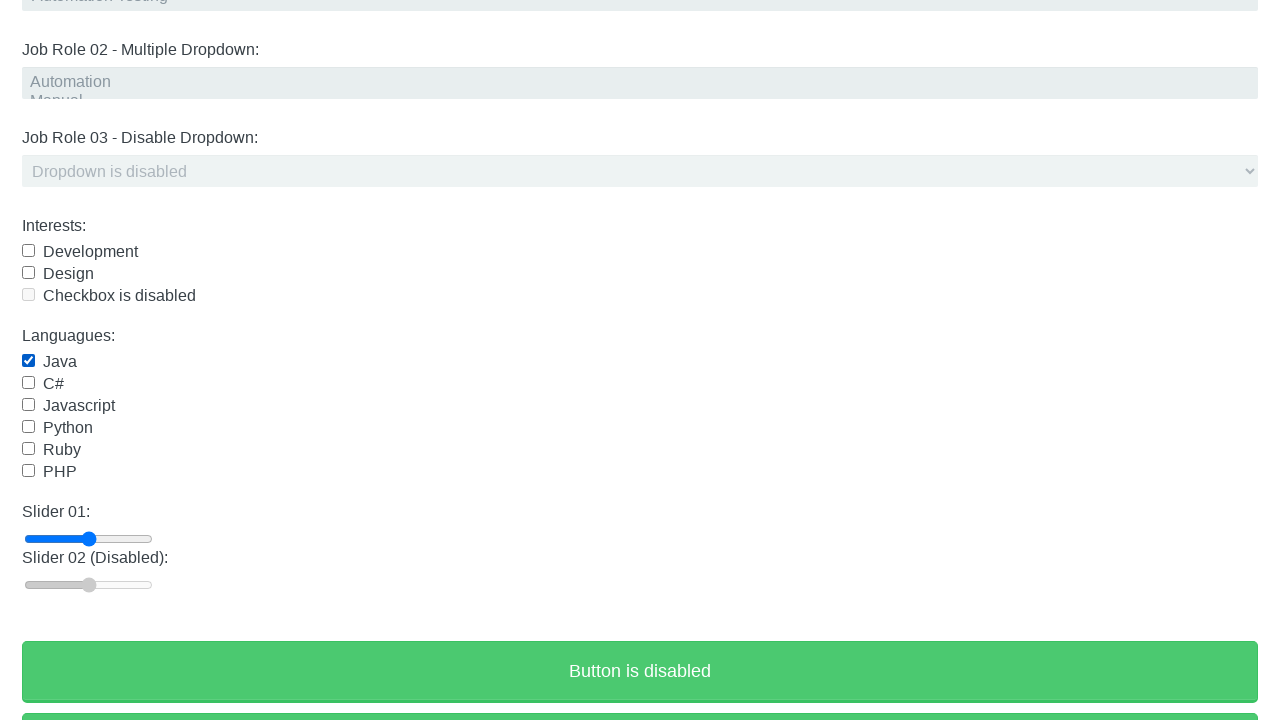

Verified 'Under 18' radio button is selected
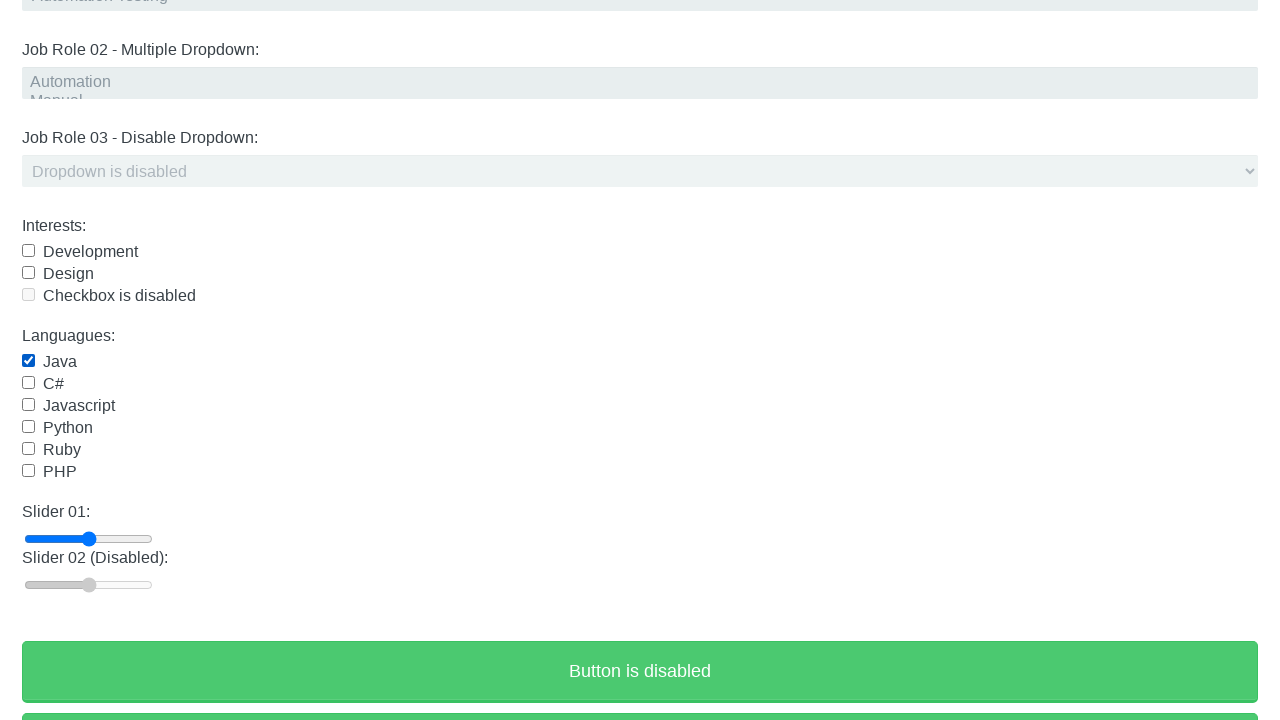

Verified 'Java' checkbox is selected
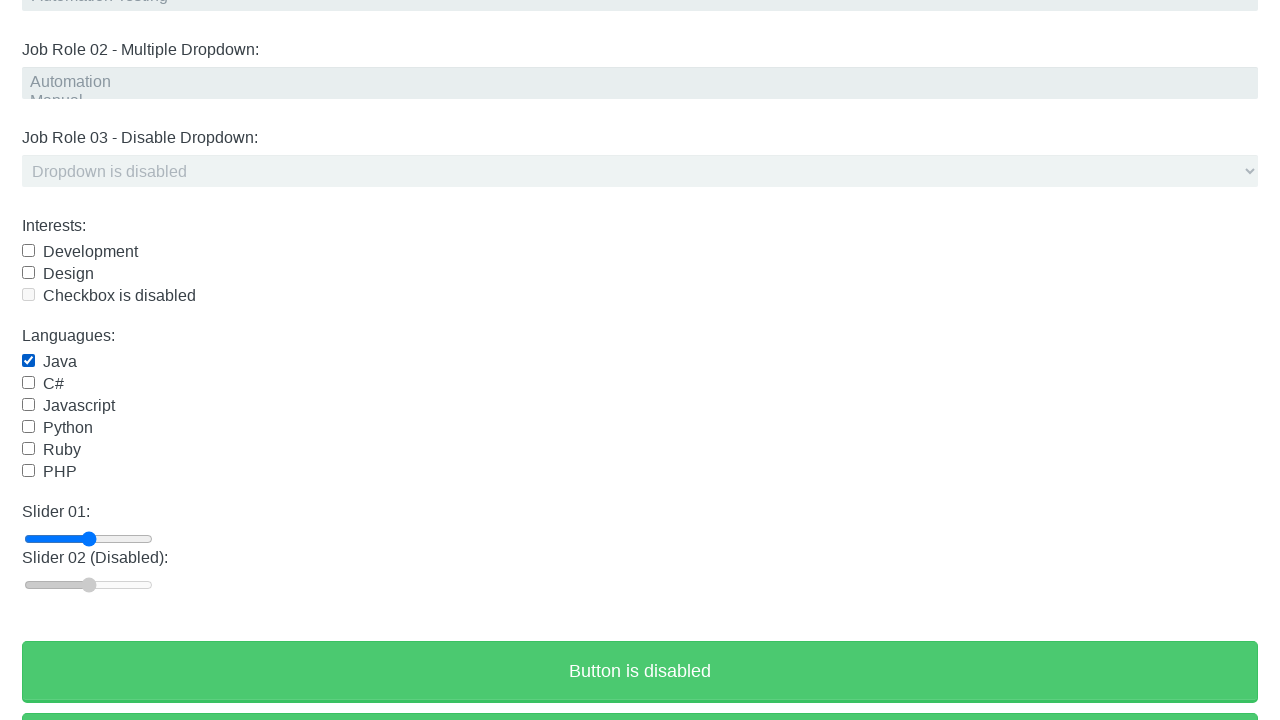

Clicked 'Java' checkbox again to deselect at (28, 361) on input#java
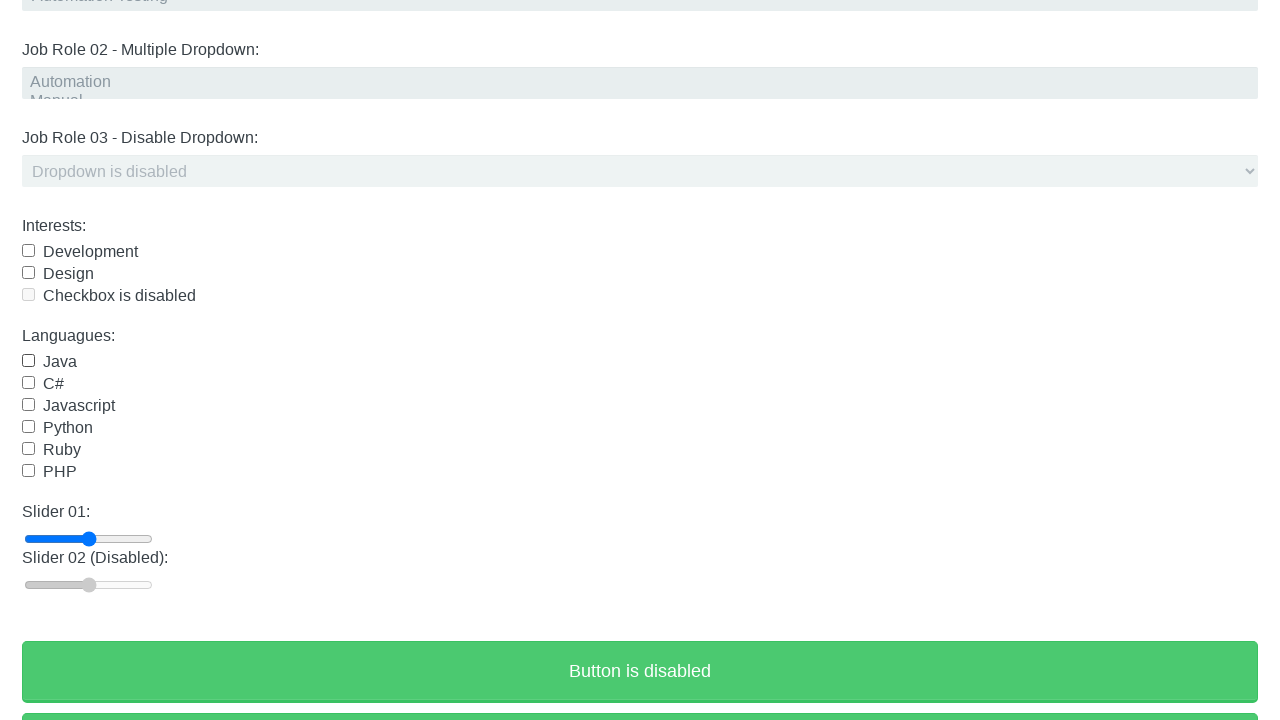

Verified 'Under 18' radio button is still selected
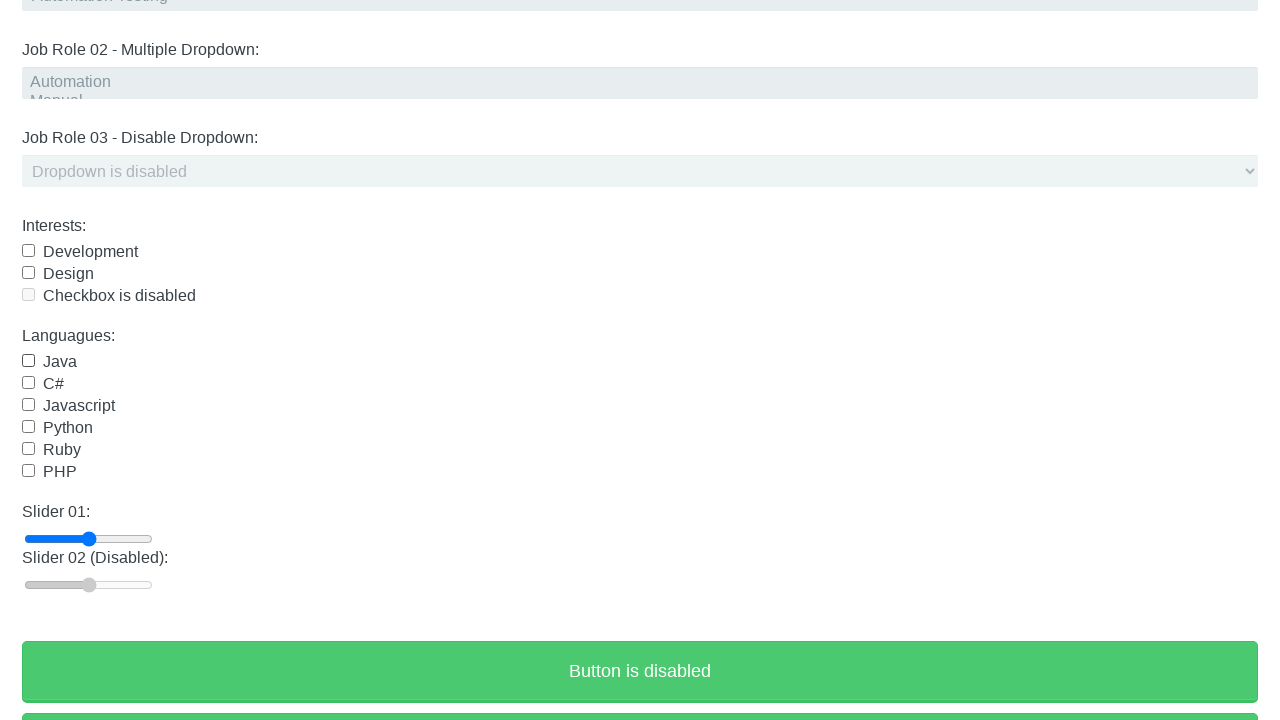

Verified 'Java' checkbox is deselected
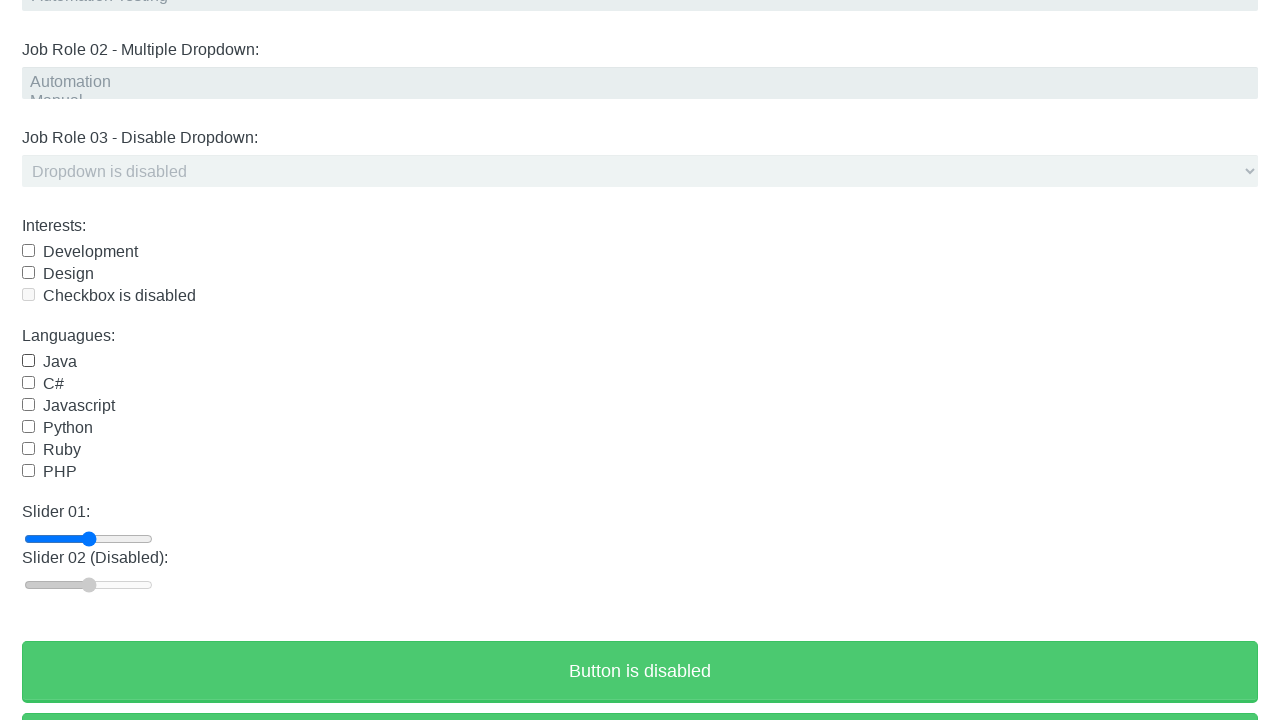

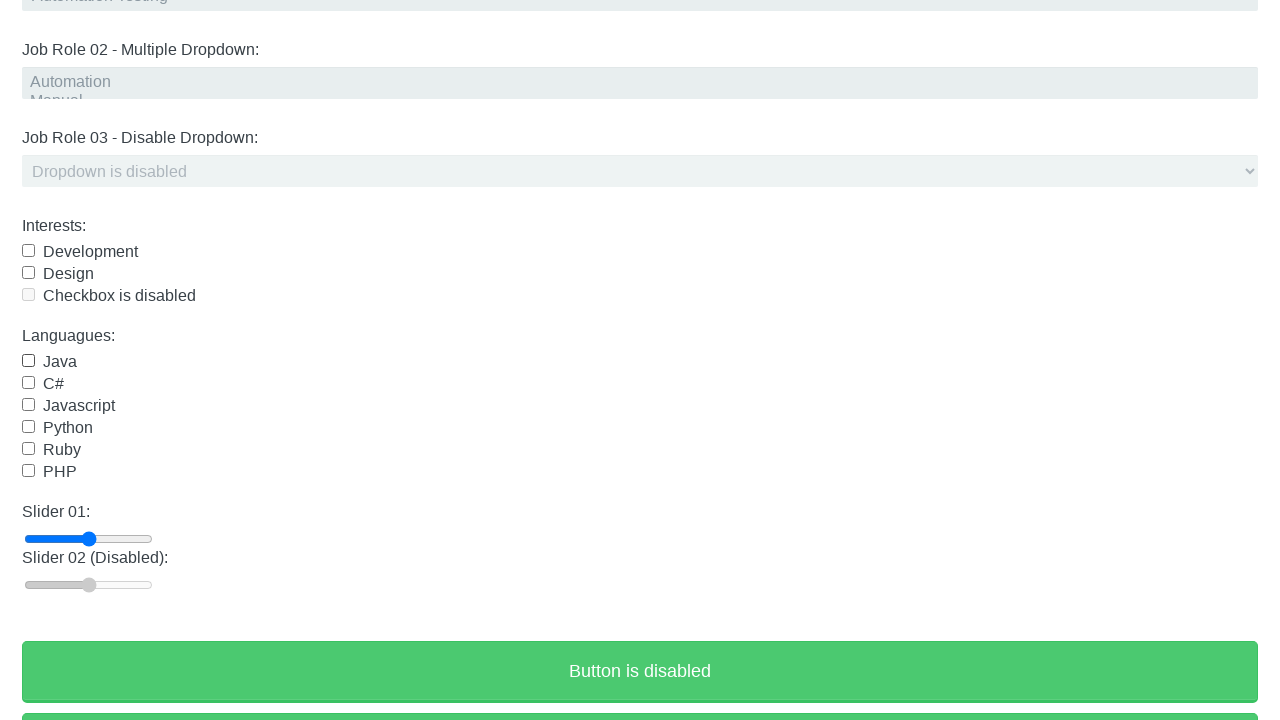